Tests all links on a page by iterating through anchor elements, opening each in a new tab via shift+click, and verifying the links load successfully

Starting URL: https://agile-warriors.bubbleapps.io/

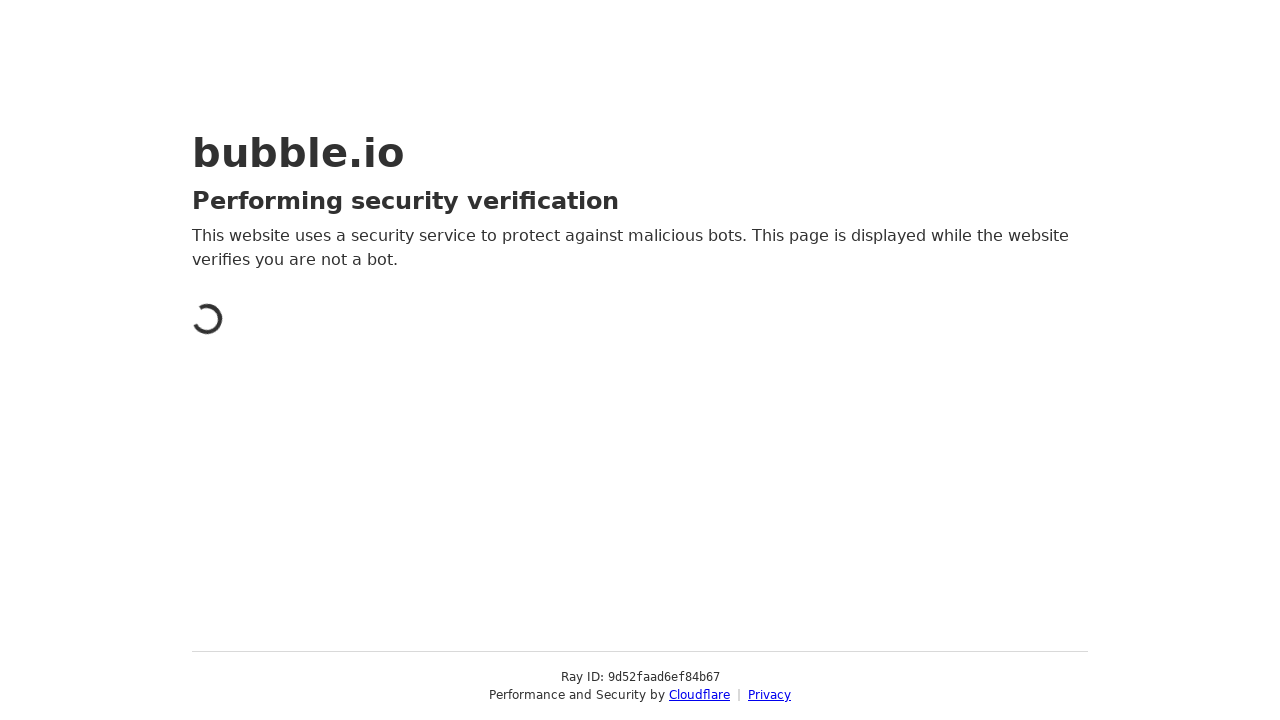

Page loaded and network became idle
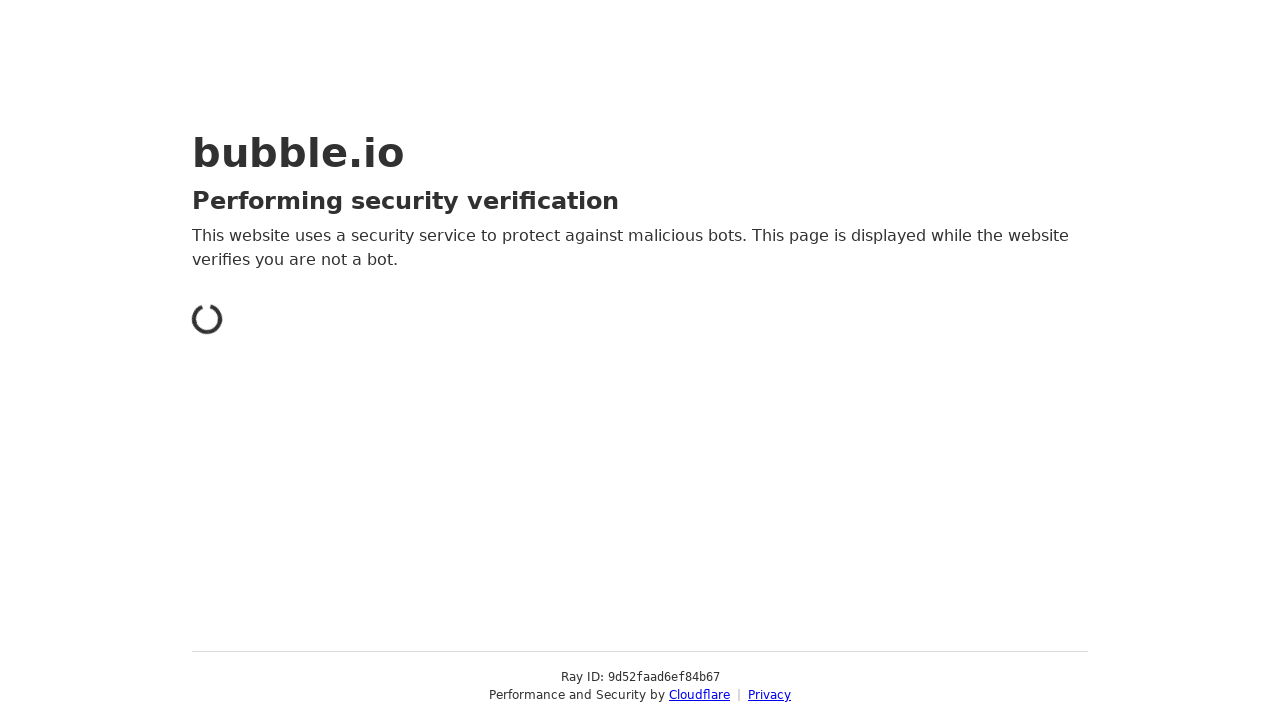

Retrieved all anchor elements from the page
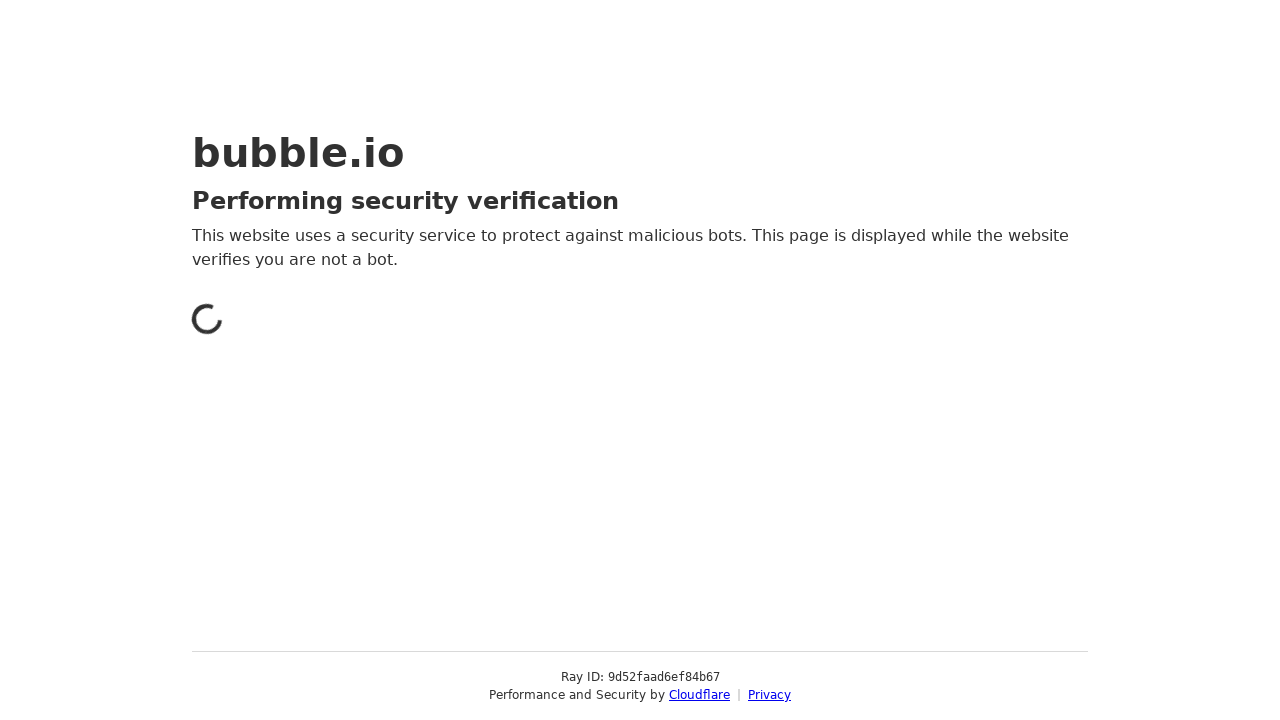

Retrieved href attribute from link 0
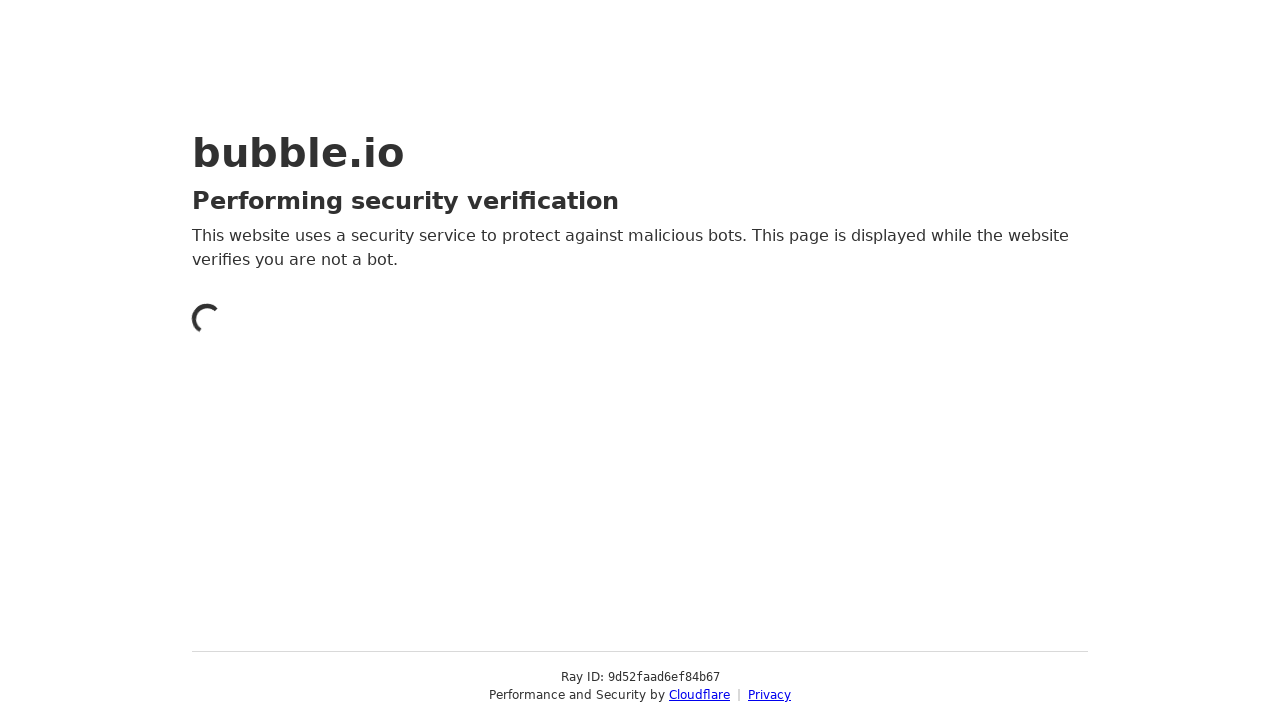

Scrolled link 0 into view
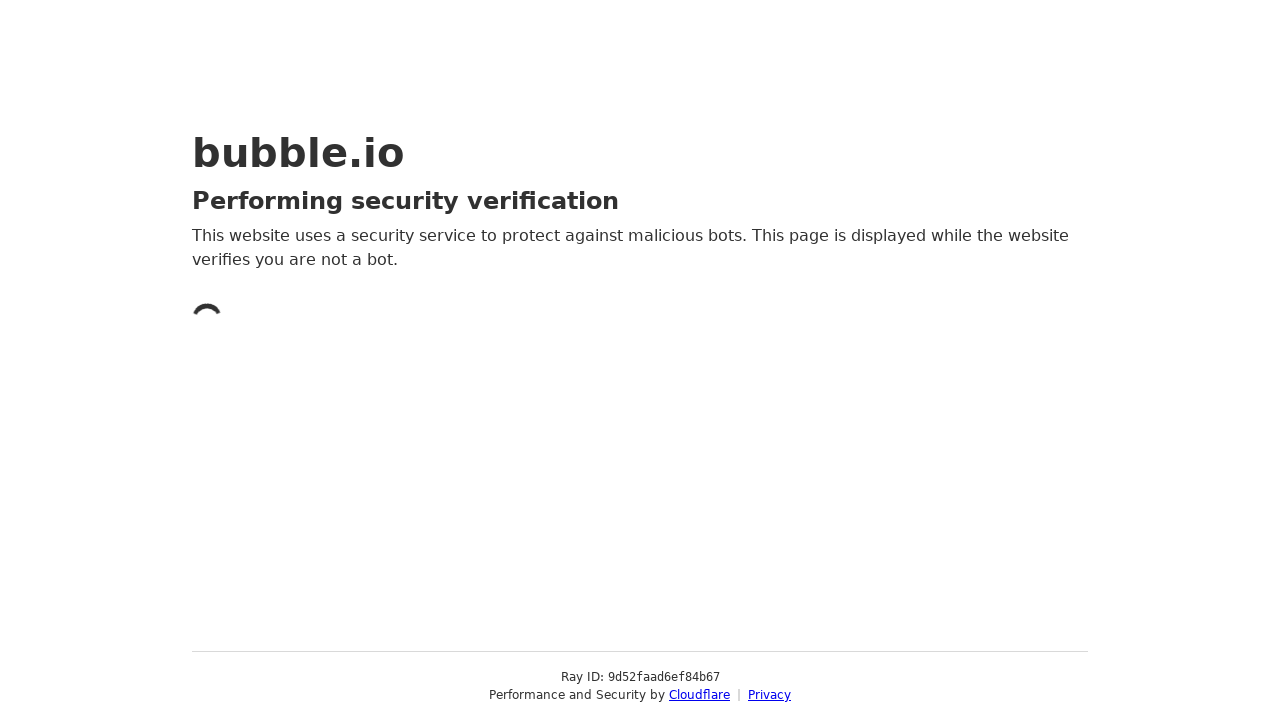

Opened link 0 in new tab with shift+click: https://www.cloudflare.com?utm_source=challenge&utm_campaign=j at (700, 695) on a >> nth=0
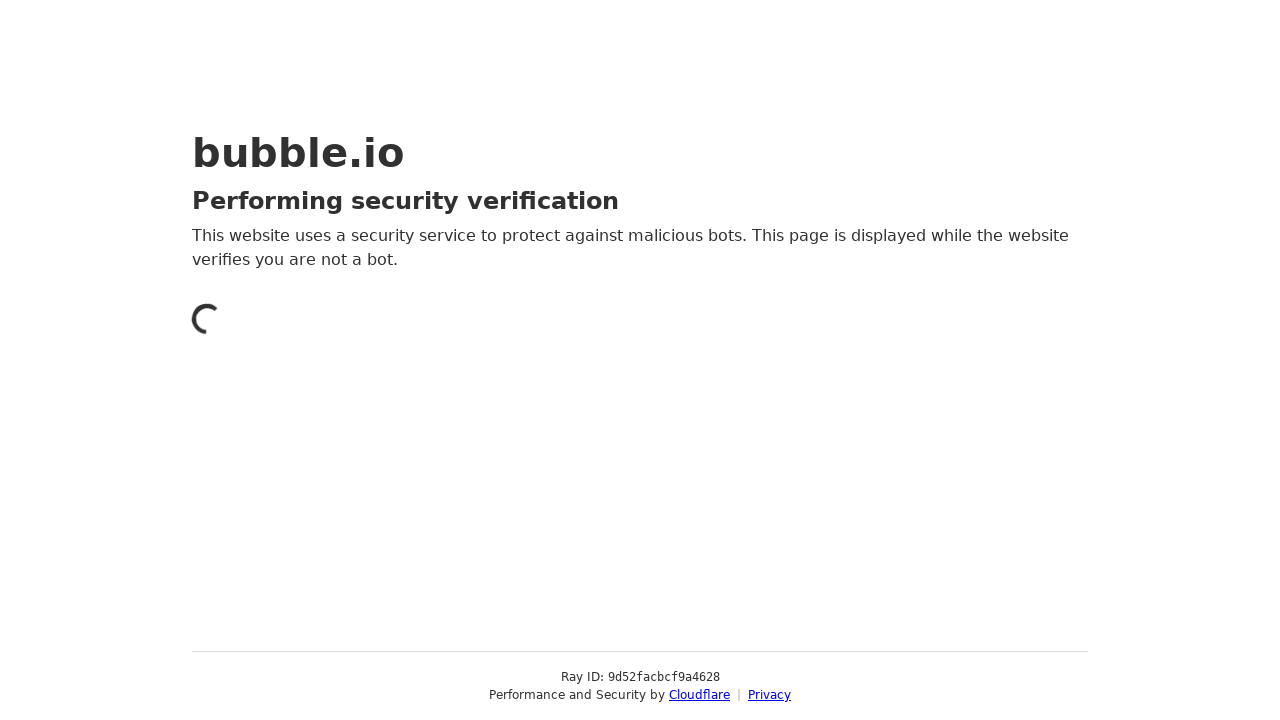

New tab opened for link 0
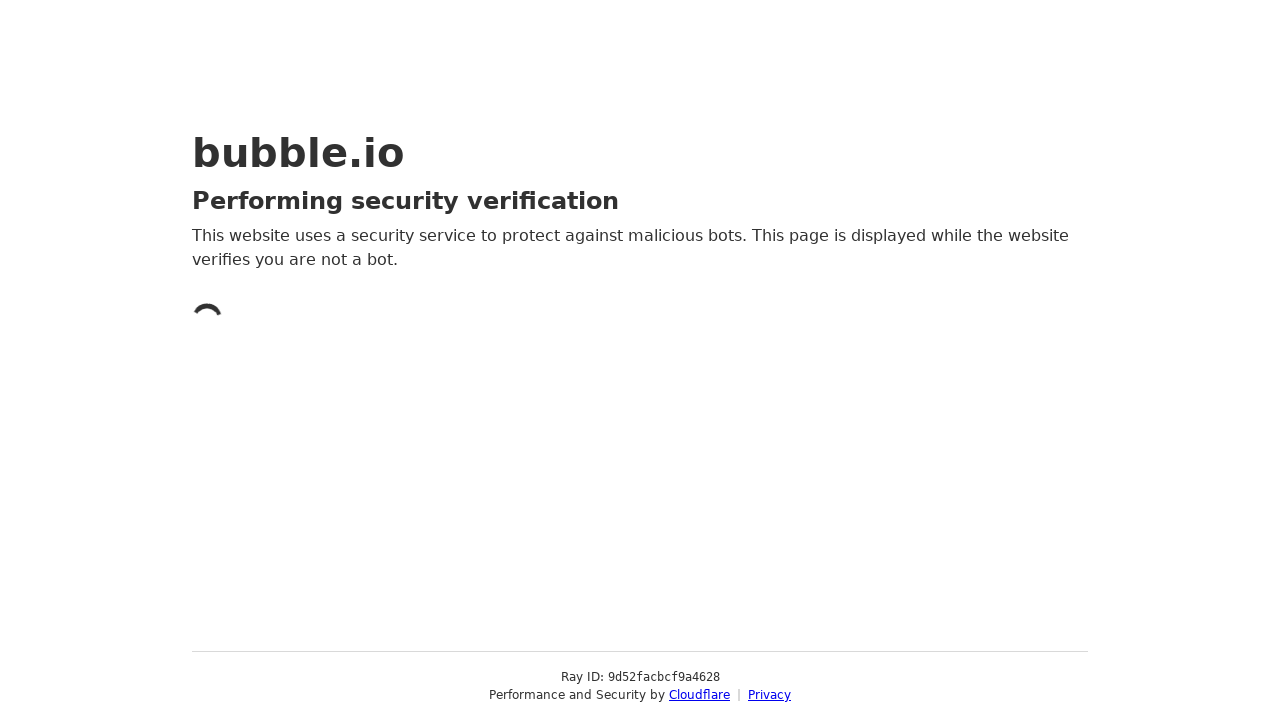

New tab for link 0 finished loading DOM
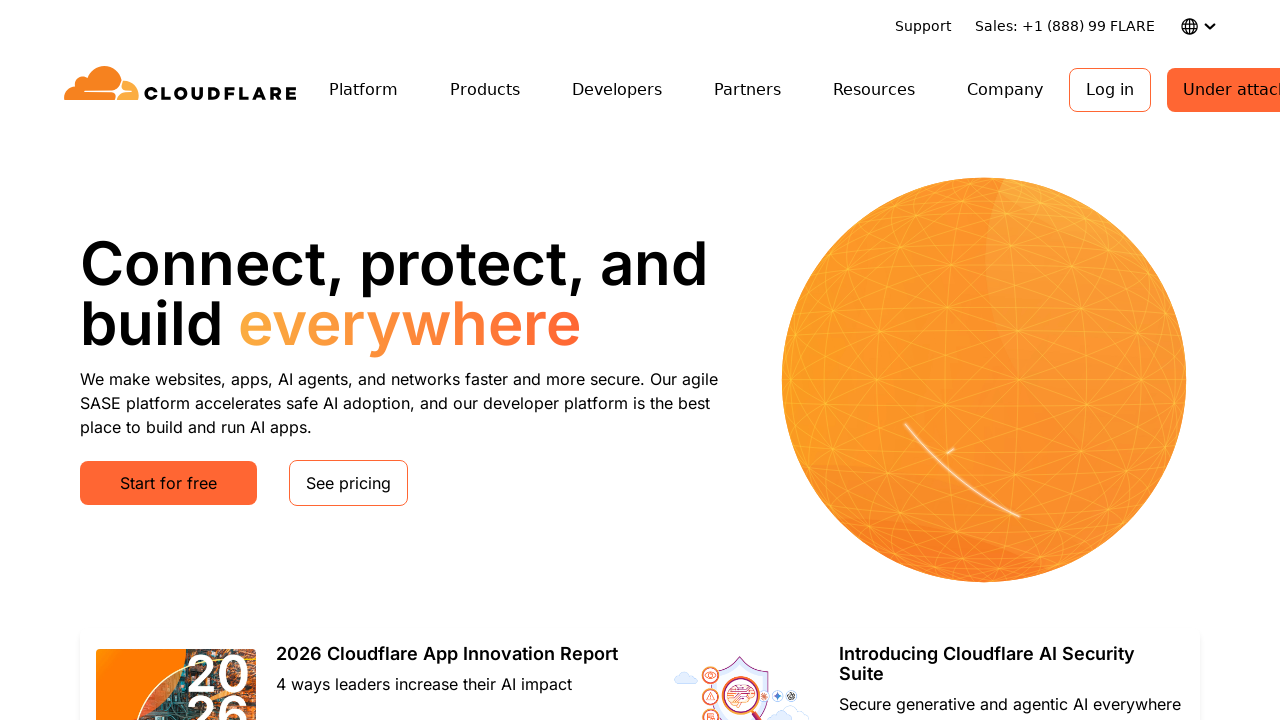

Closed new tab for link 0
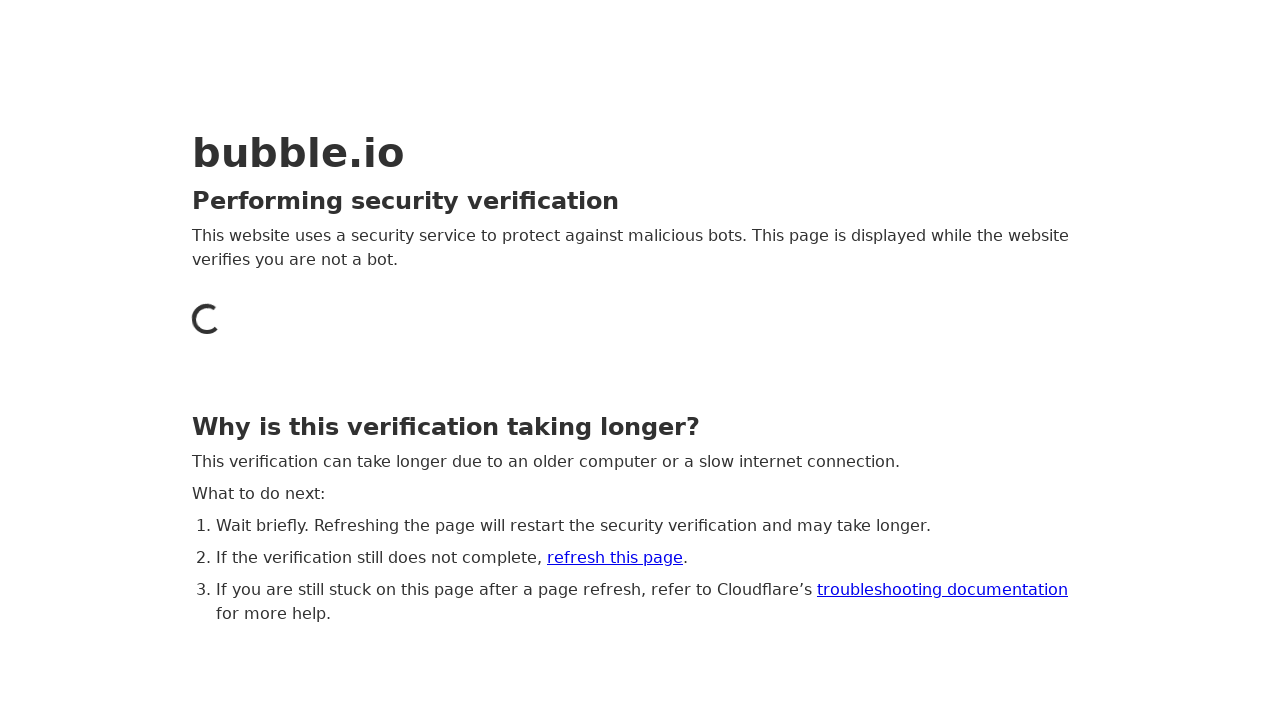

Retrieved href attribute from link 1
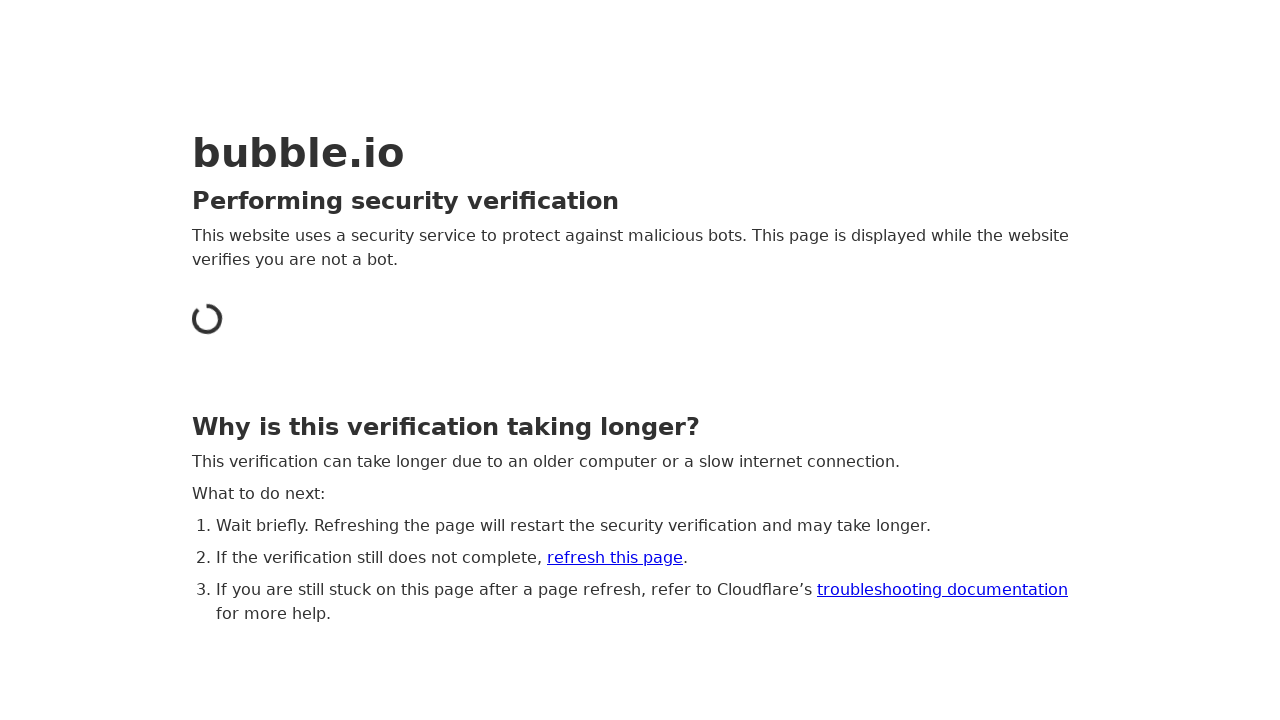

Scrolled link 1 into view
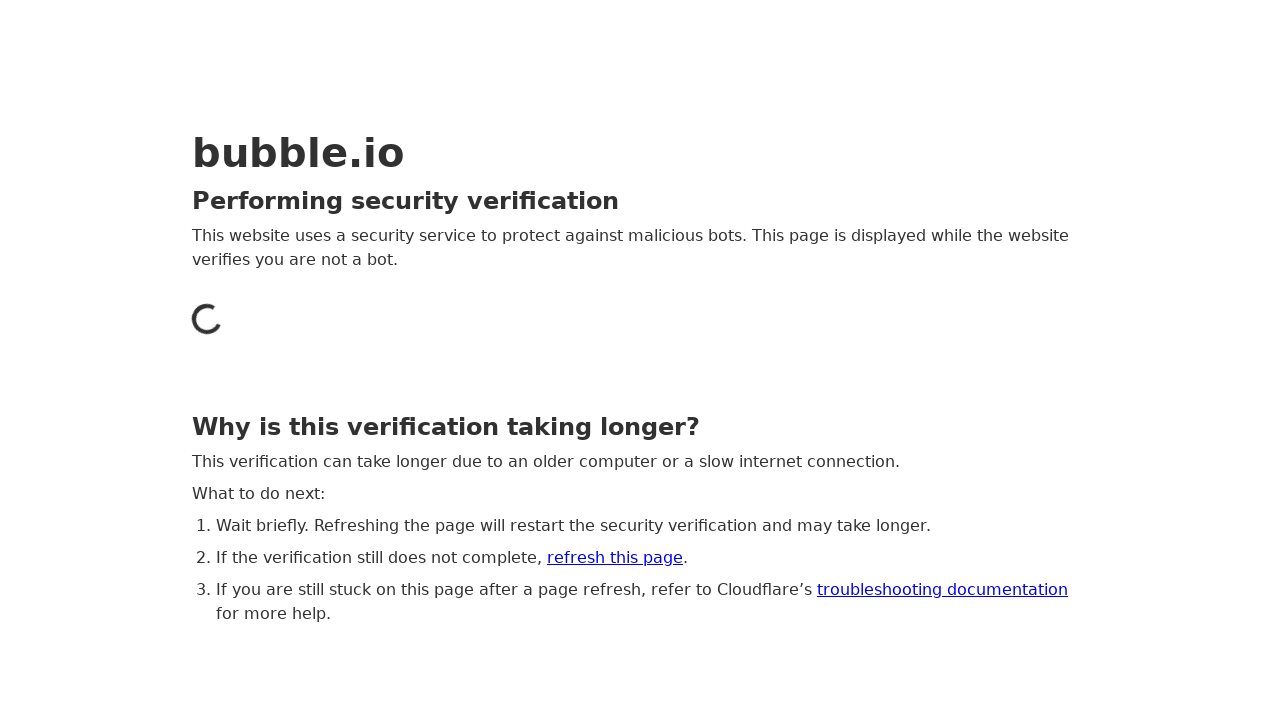

Opened link 1 in new tab with shift+click: /cdn-cgi/challenge-platform/help at (942, 590) on a >> nth=1
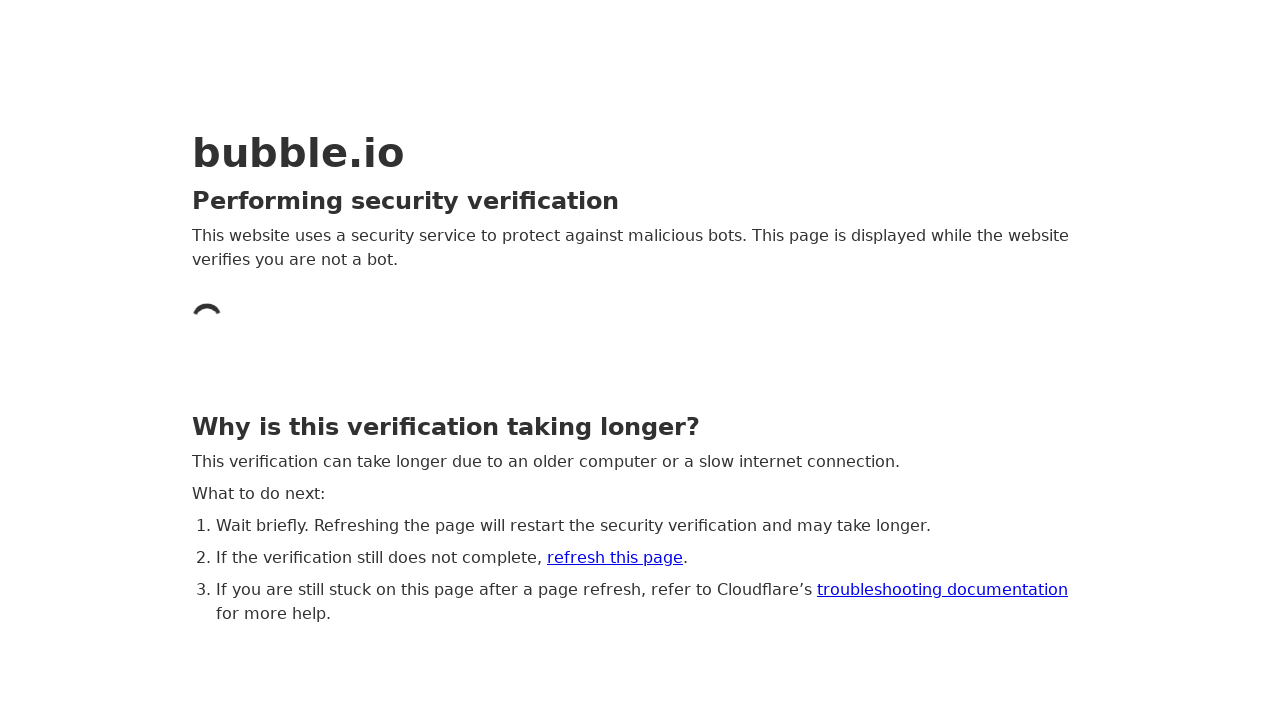

New tab opened for link 1
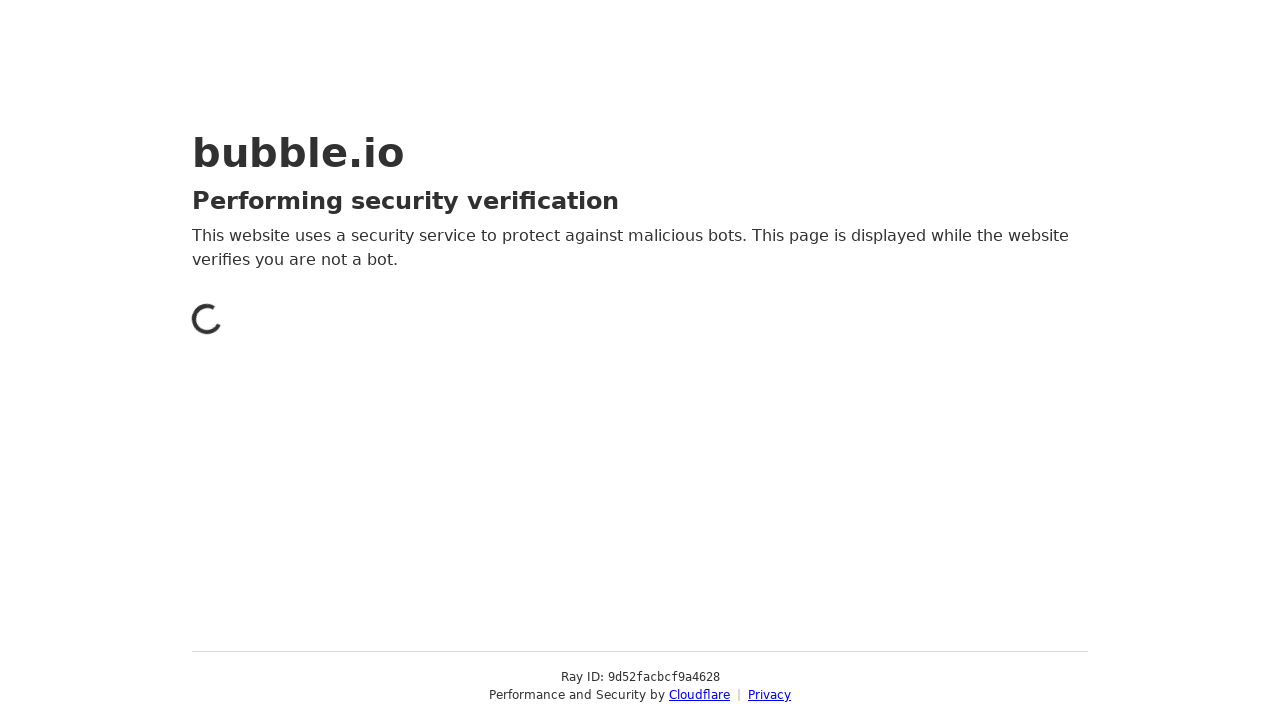

New tab for link 1 finished loading DOM
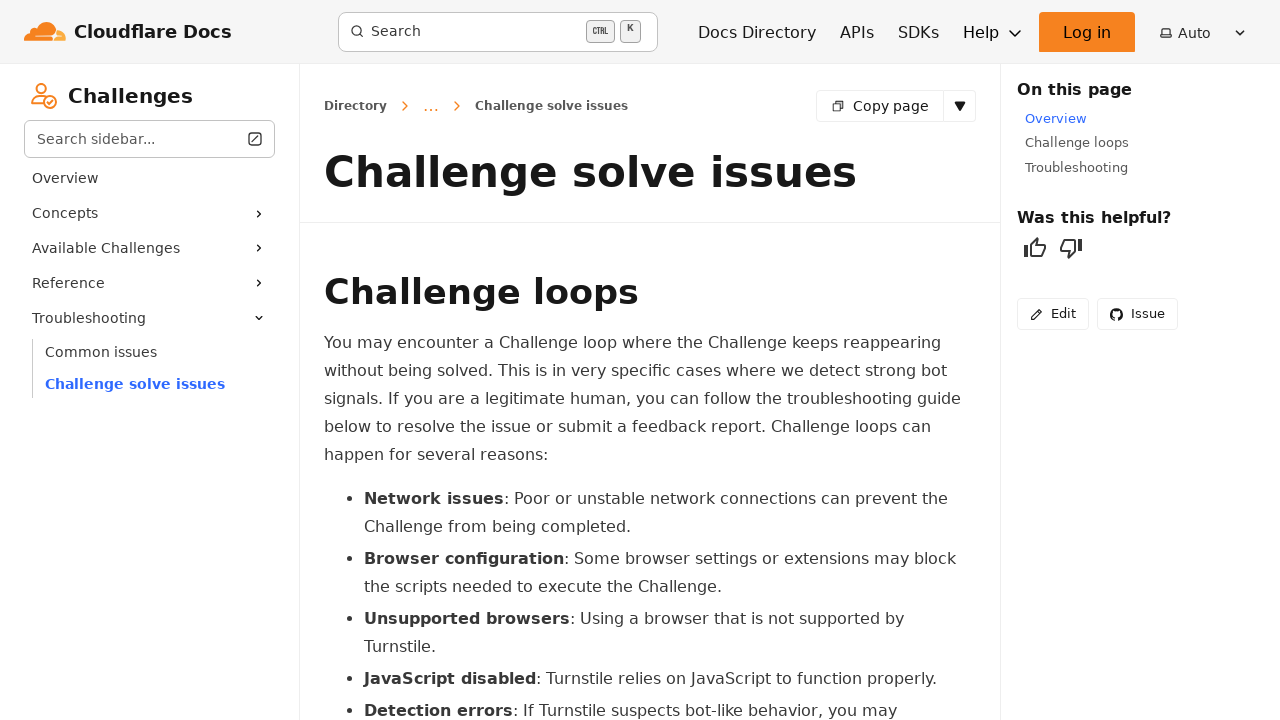

Closed new tab for link 1
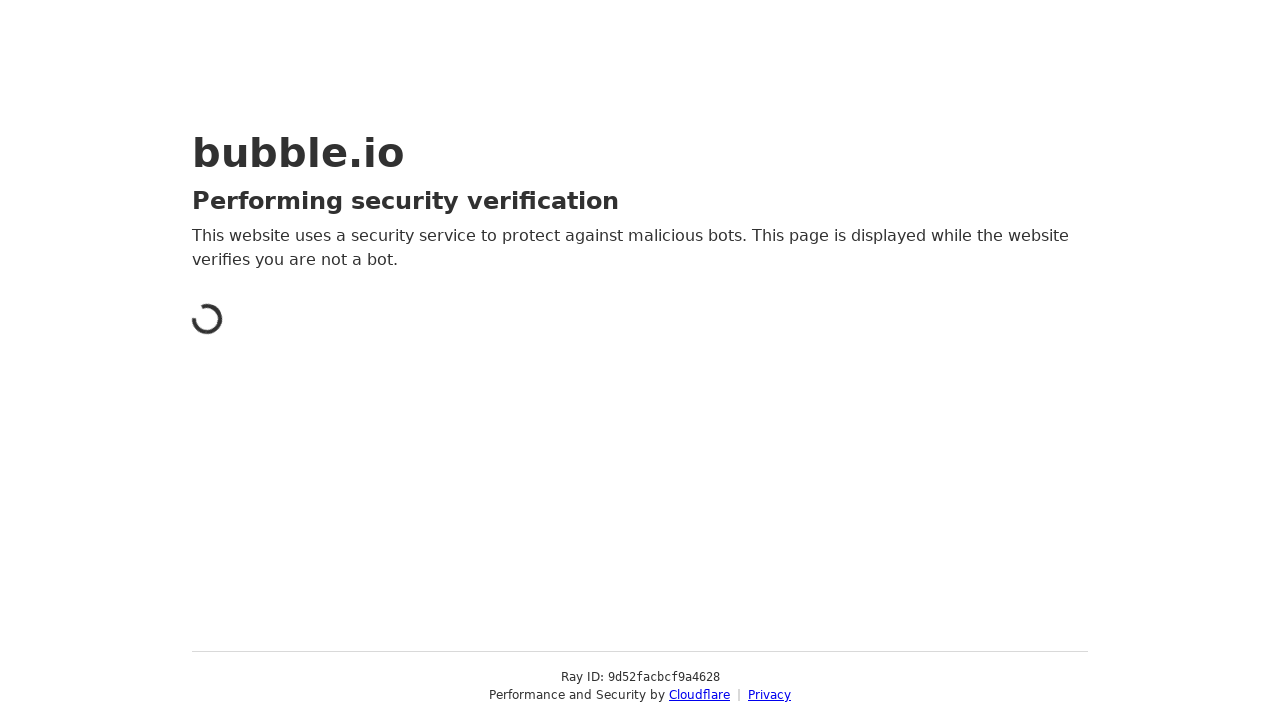

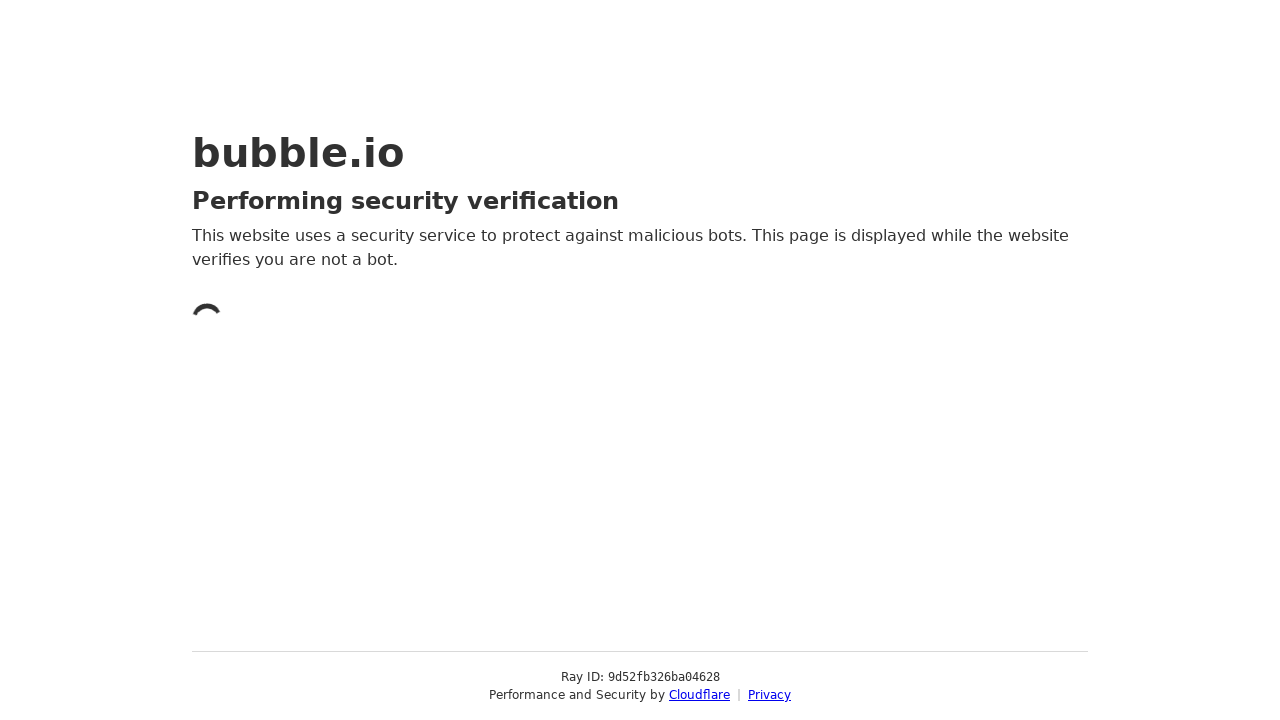